Tests dynamic input enabling by verifying the input is initially disabled, clicking the enable button, waiting for the "It's enabled!" message, and verifying the input becomes enabled.

Starting URL: http://the-internet.herokuapp.com/dynamic_controls

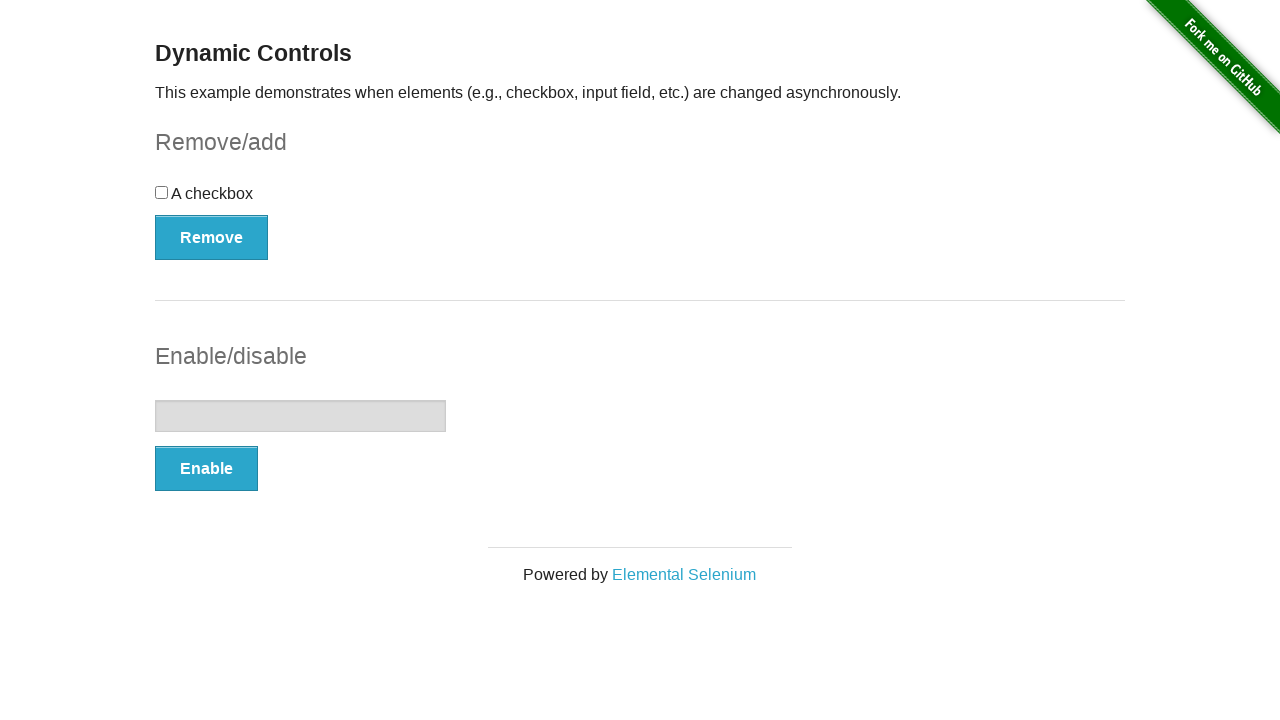

Located the text input element
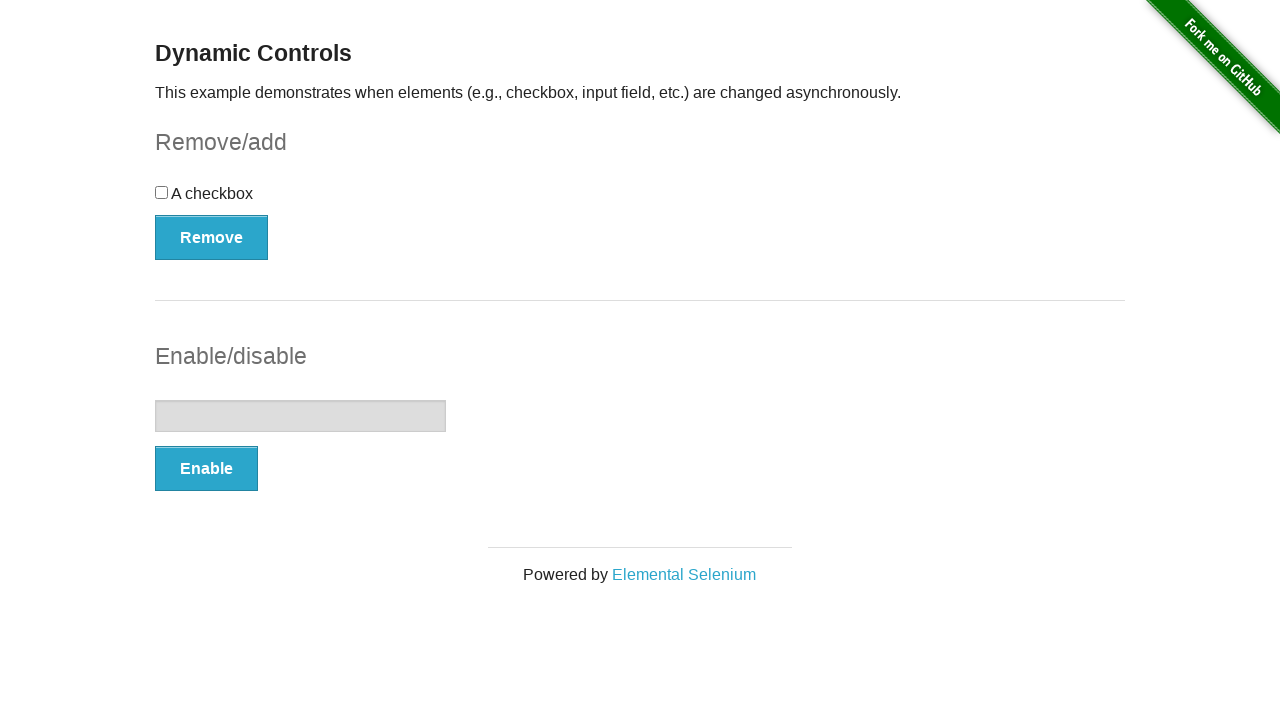

Verified input is initially disabled
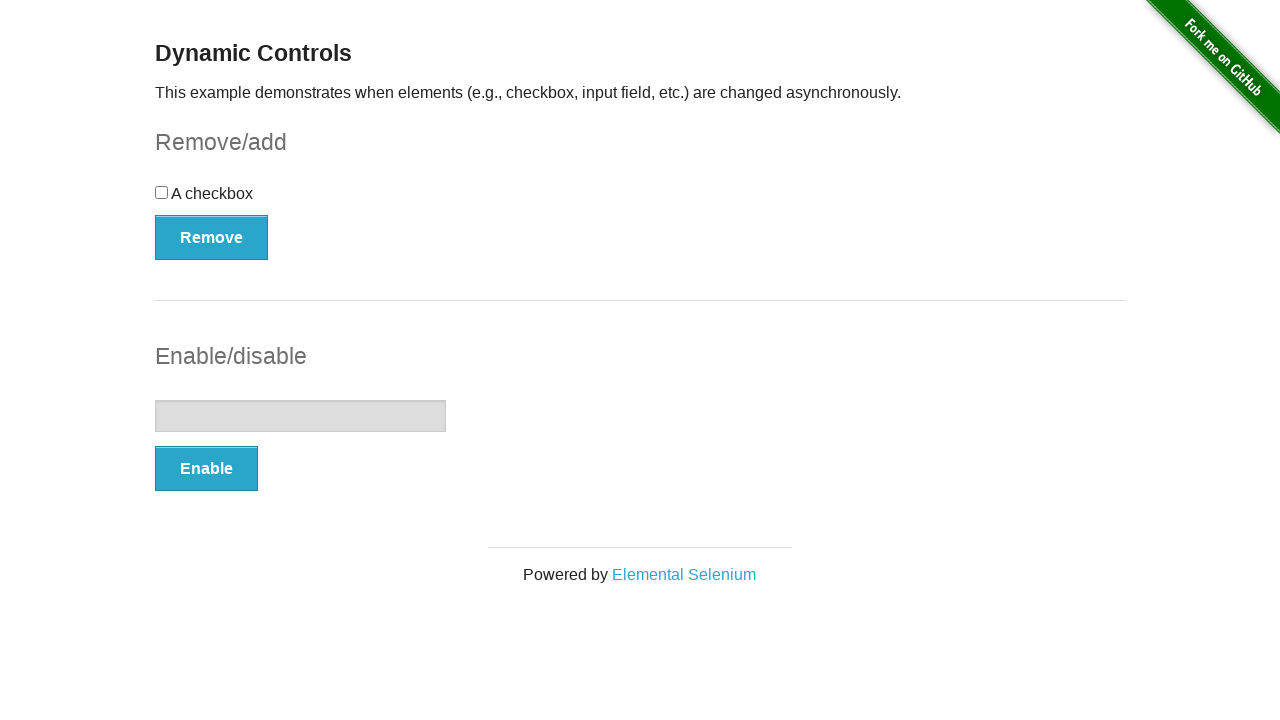

Clicked the Enable button at (206, 469) on button[onclick='swapInput()']
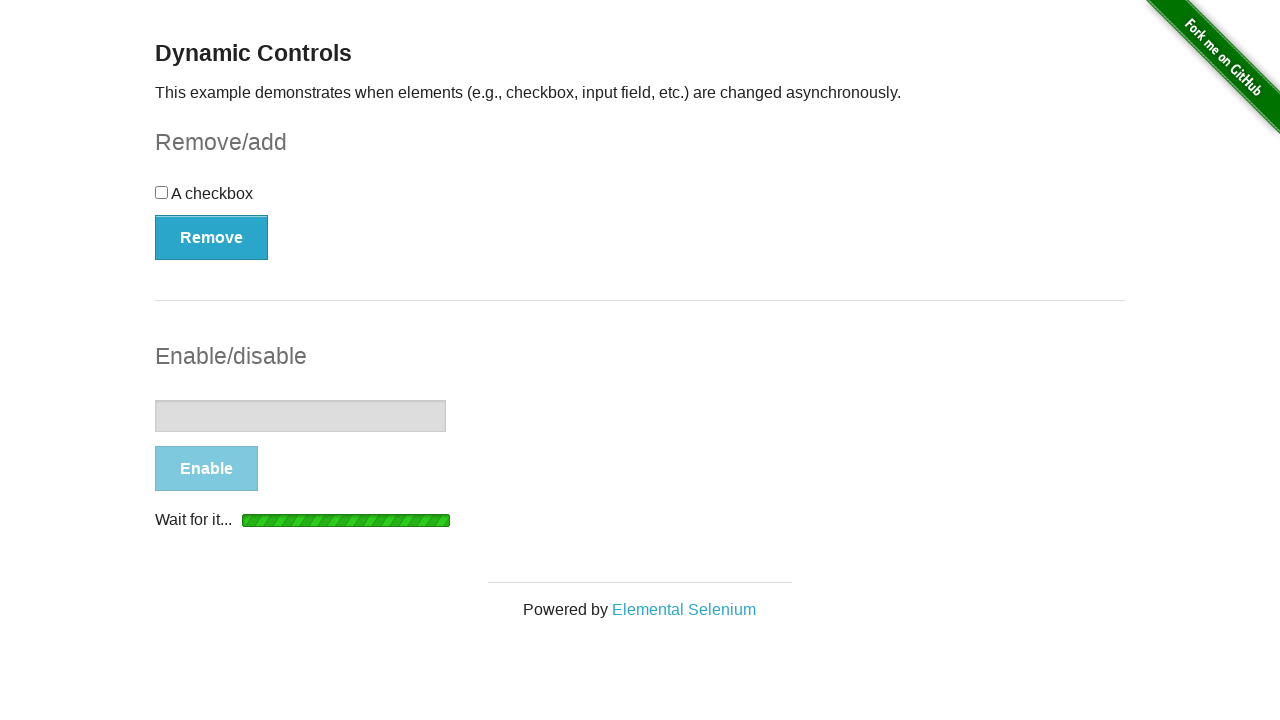

Waited for the enabled message to appear
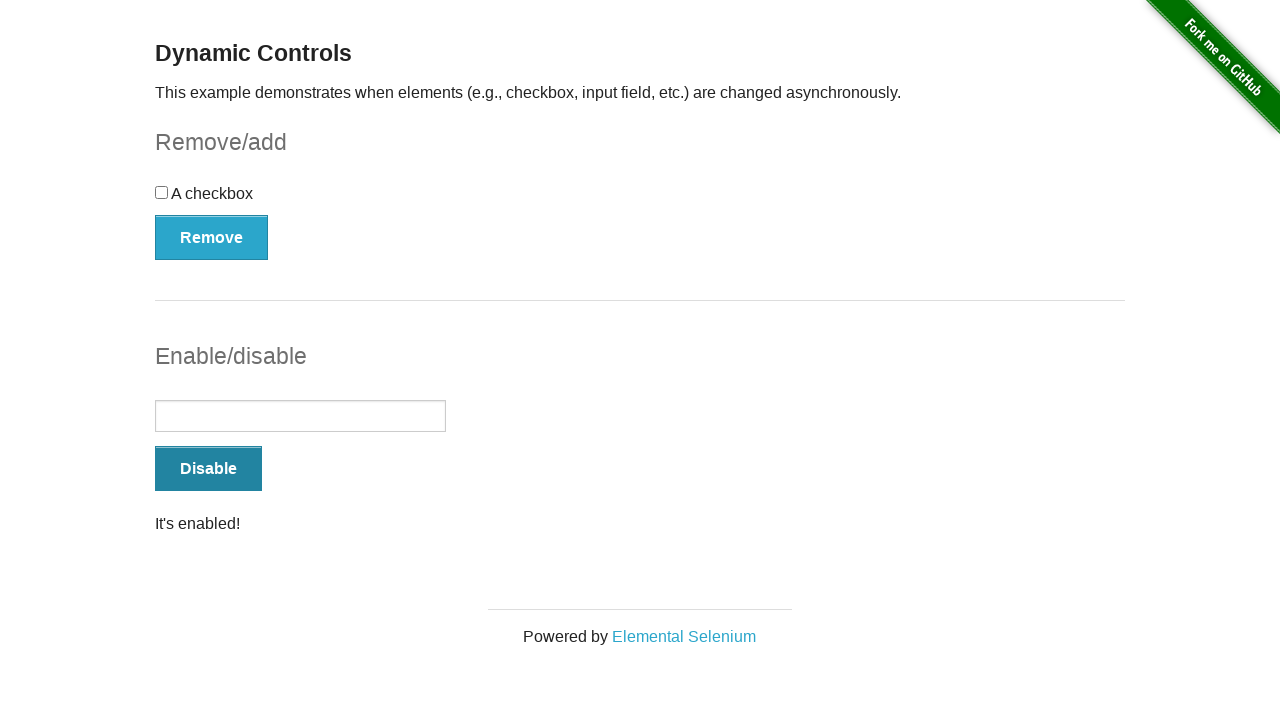

Retrieved the message text
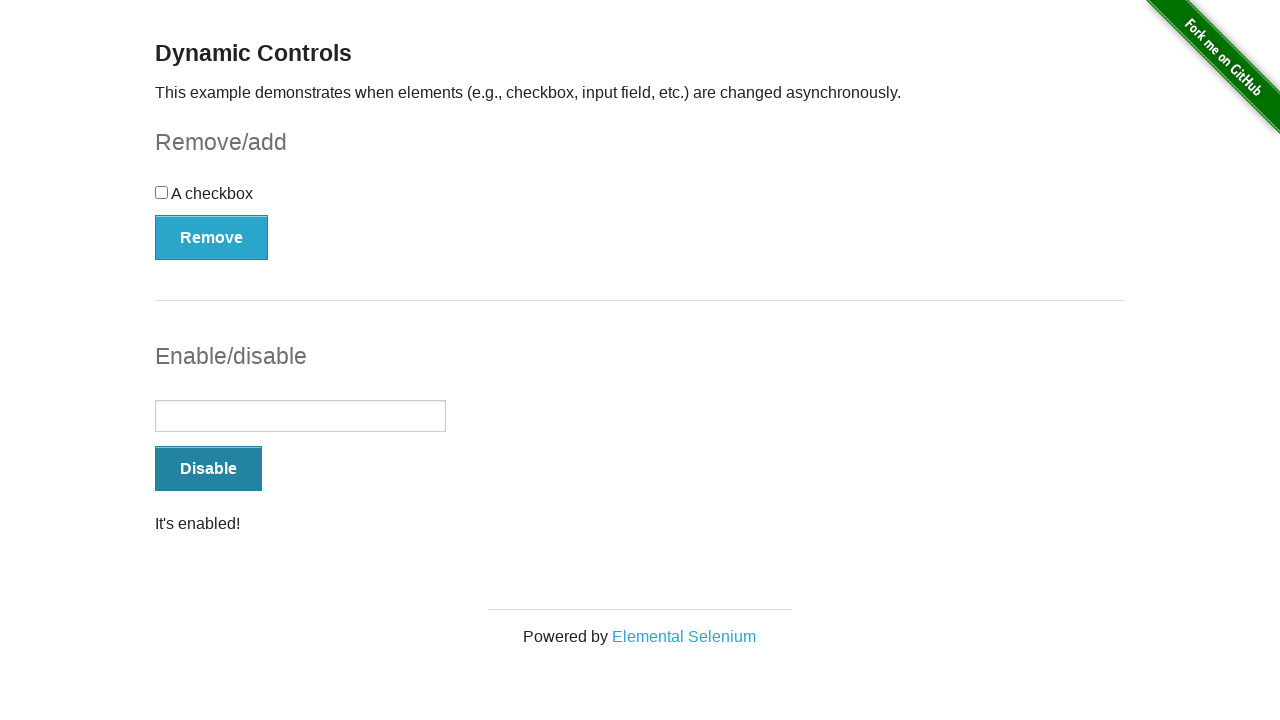

Verified message displays 'It's enabled!'
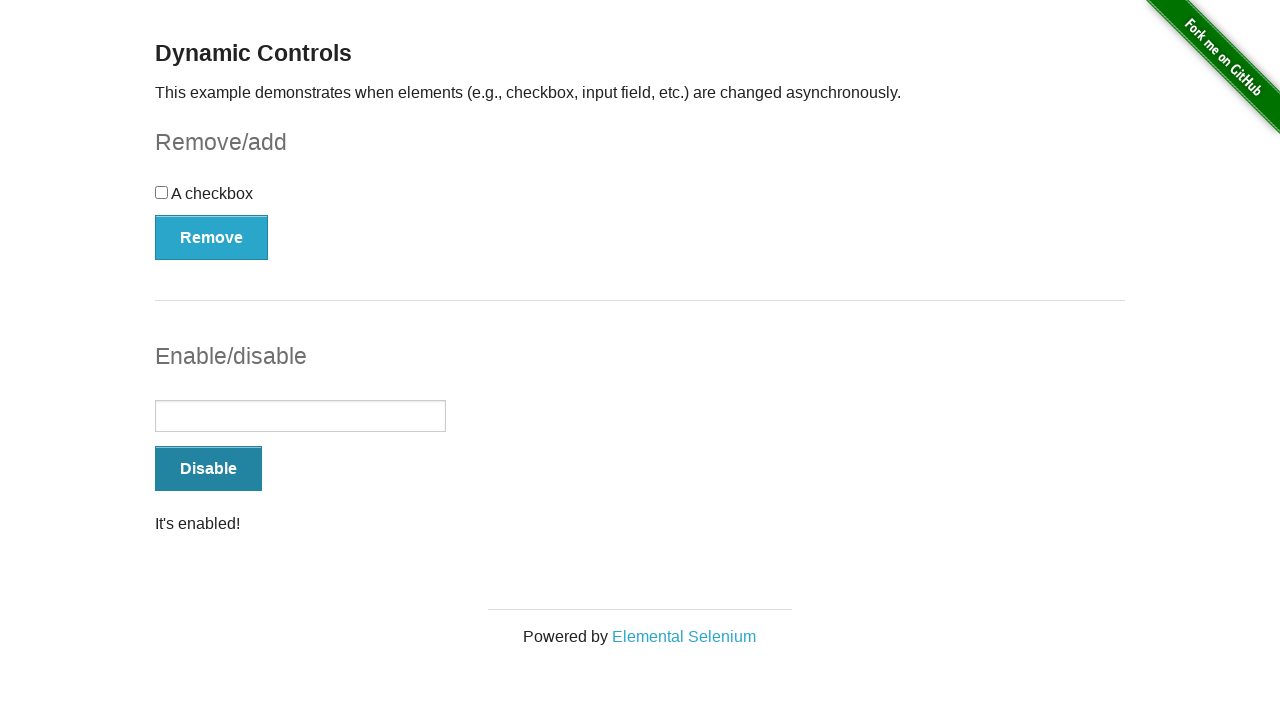

Verified input is now enabled
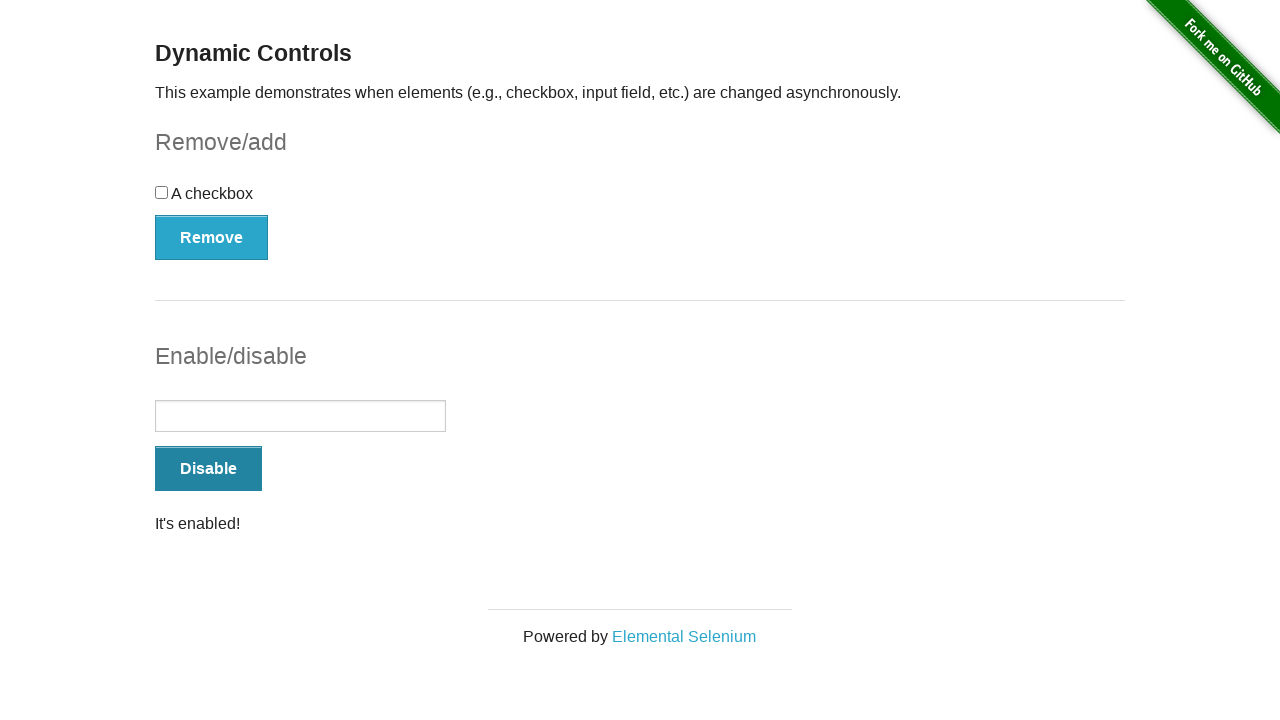

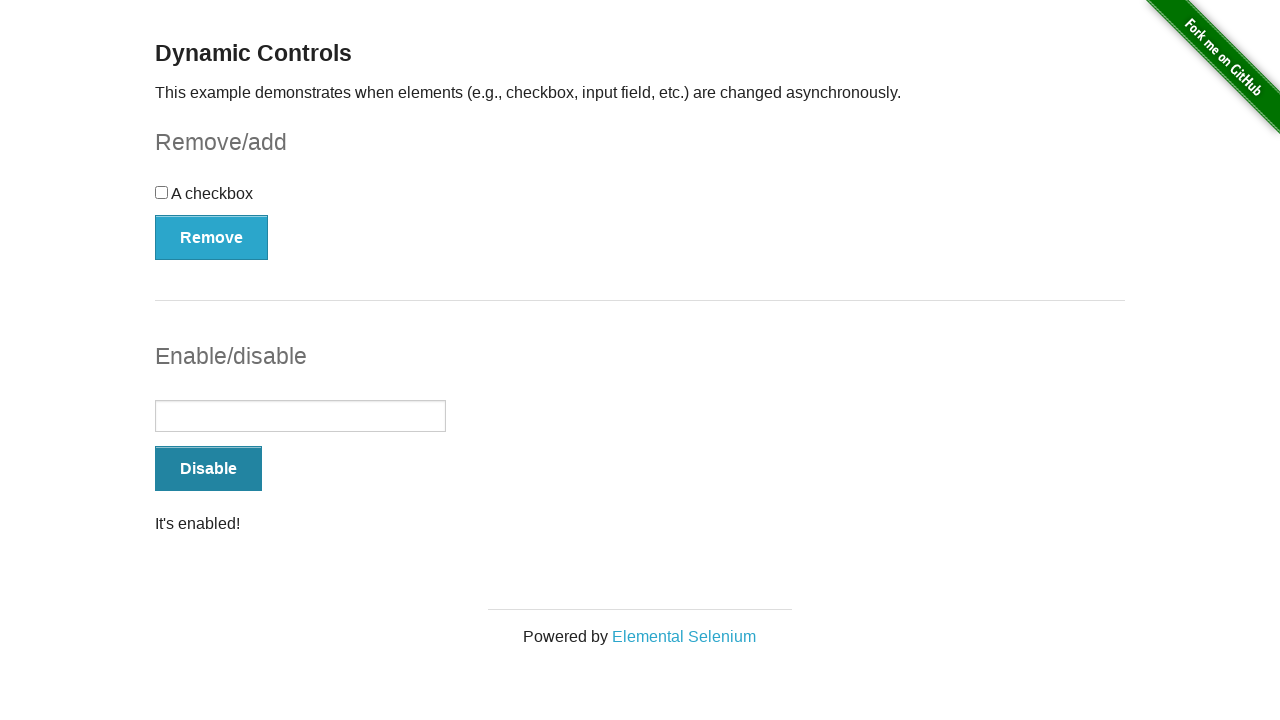